Solves a mathematical challenge by extracting a value from an element attribute, calculating the result, and submitting a form with checkboxes

Starting URL: http://suninjuly.github.io/get_attribute.html

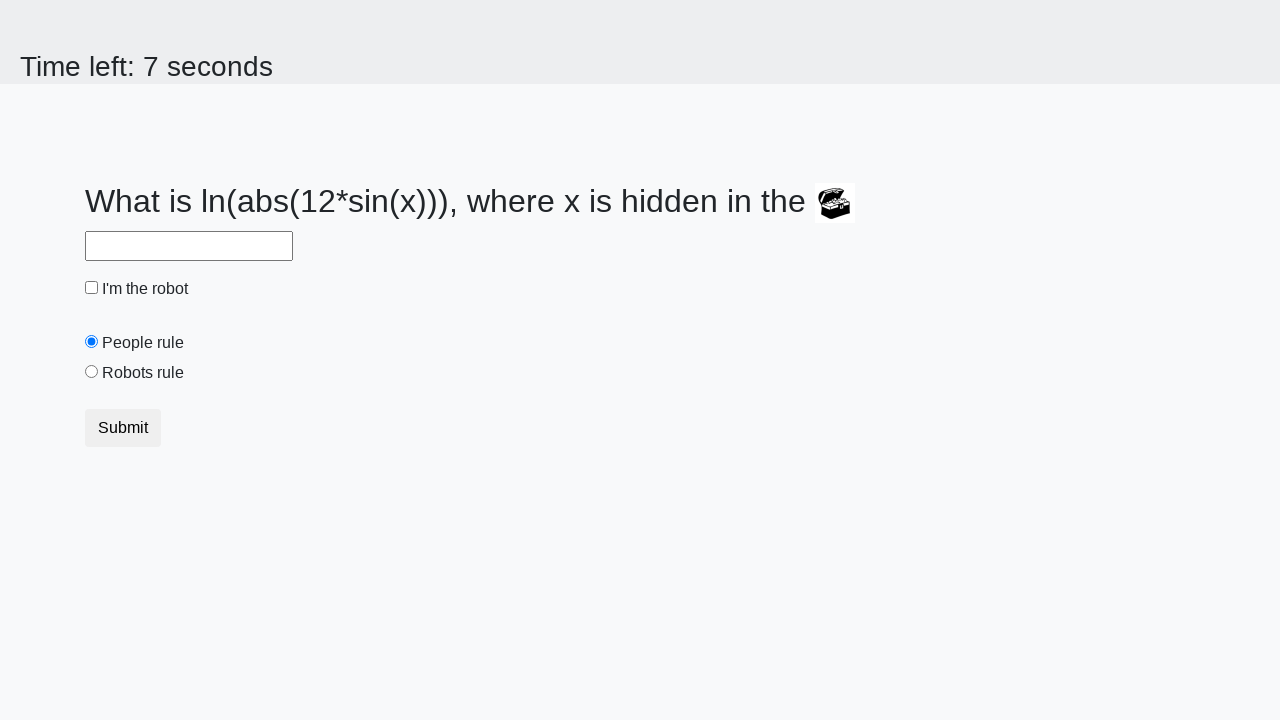

Located treasure element
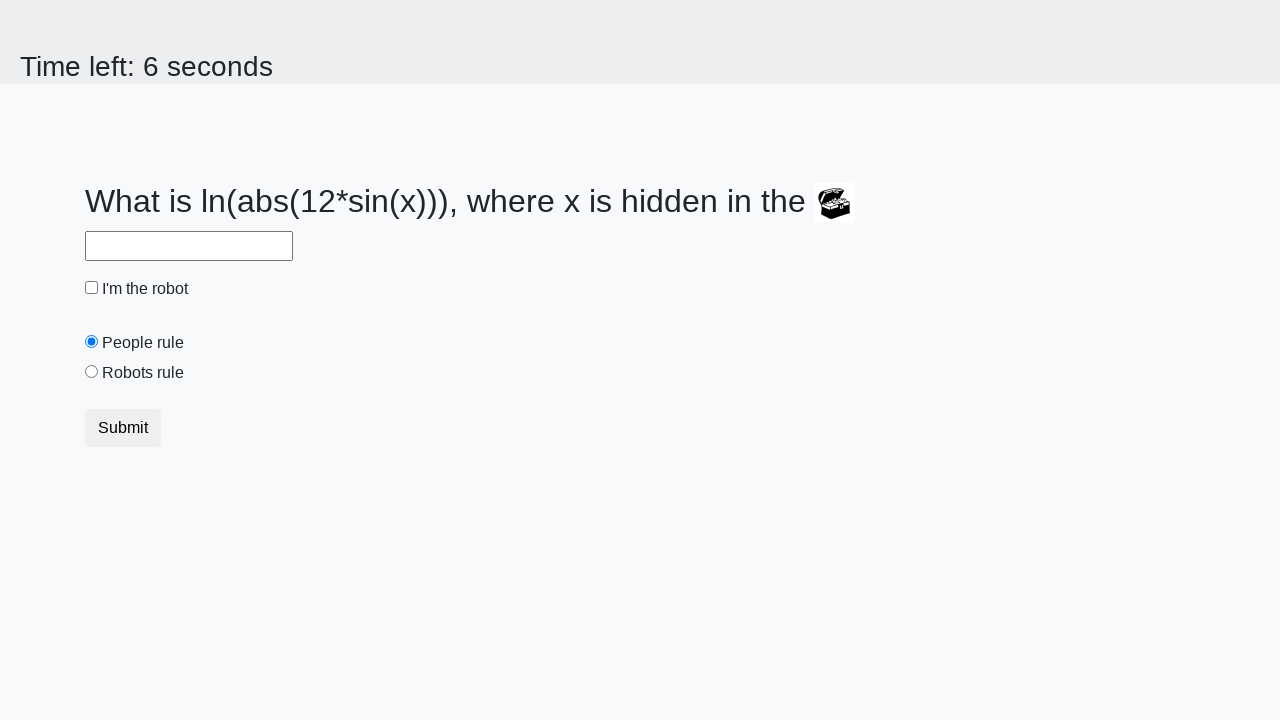

Extracted valuex attribute from treasure element: 548
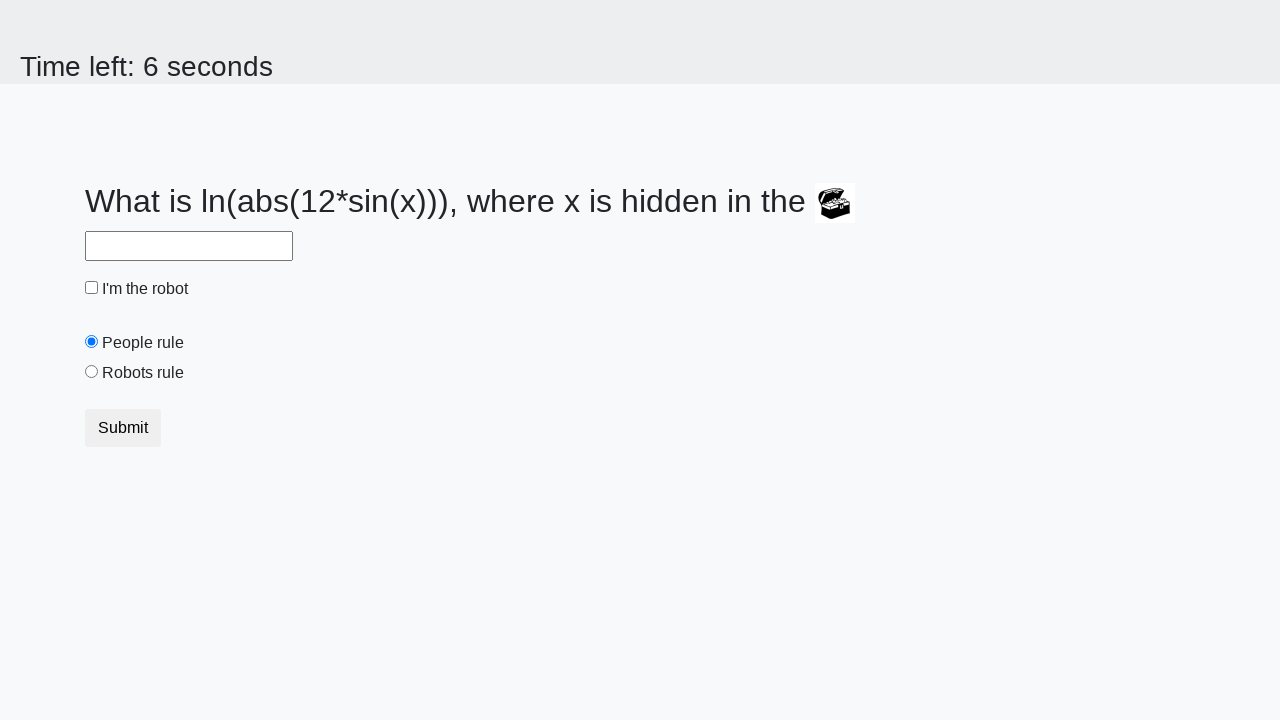

Calculated mathematical result: log(abs(12*sin(548))) = 2.463134137053856
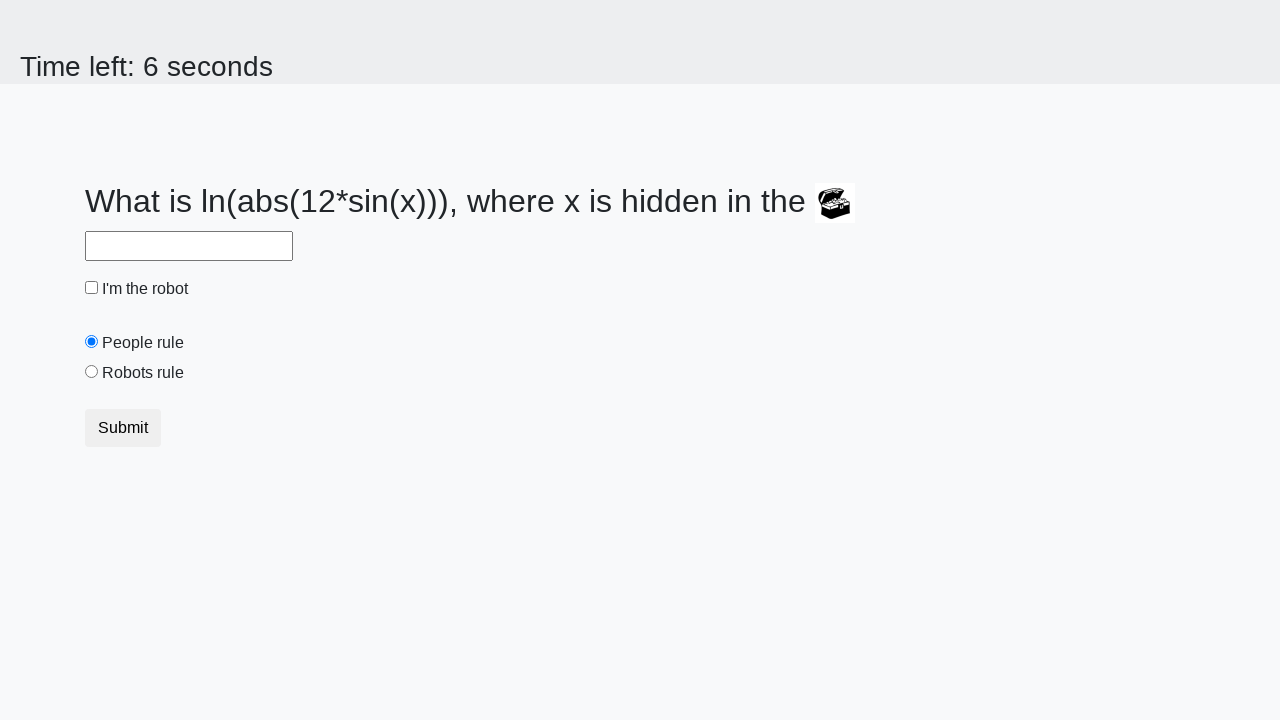

Filled answer field with calculated value: 2.463134137053856 on #answer
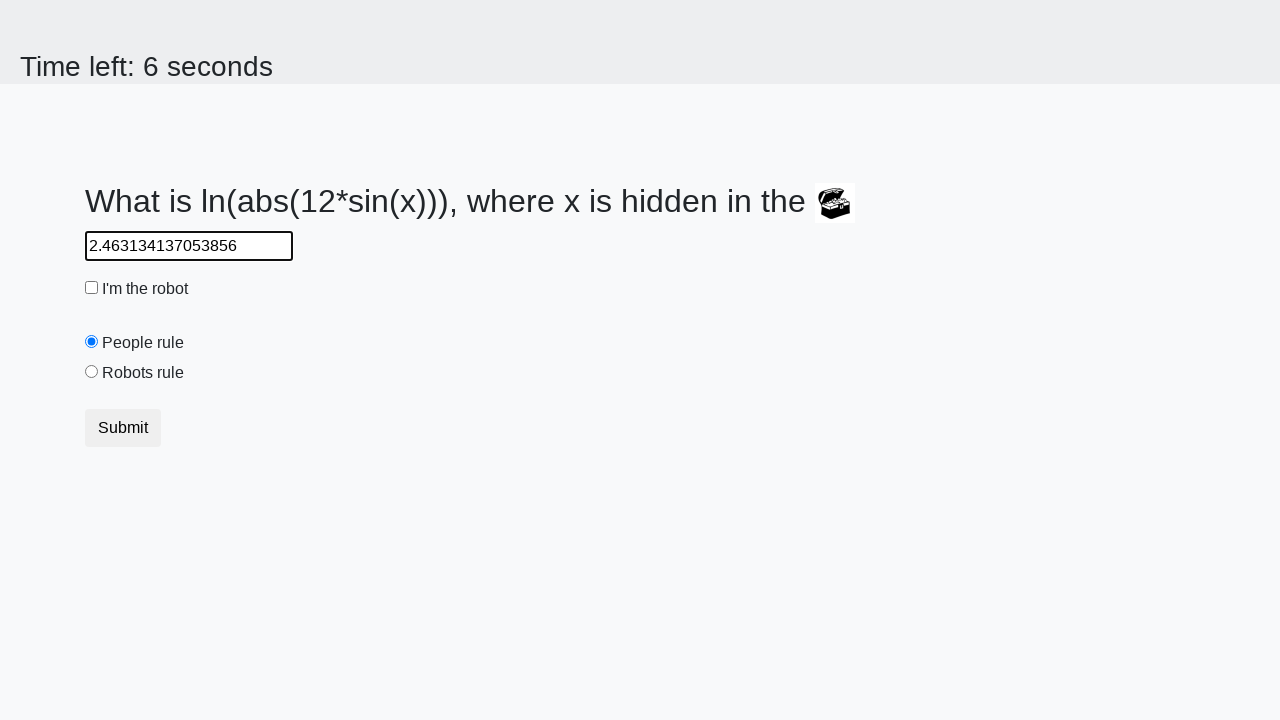

Clicked robot checkbox at (92, 288) on #robotCheckbox
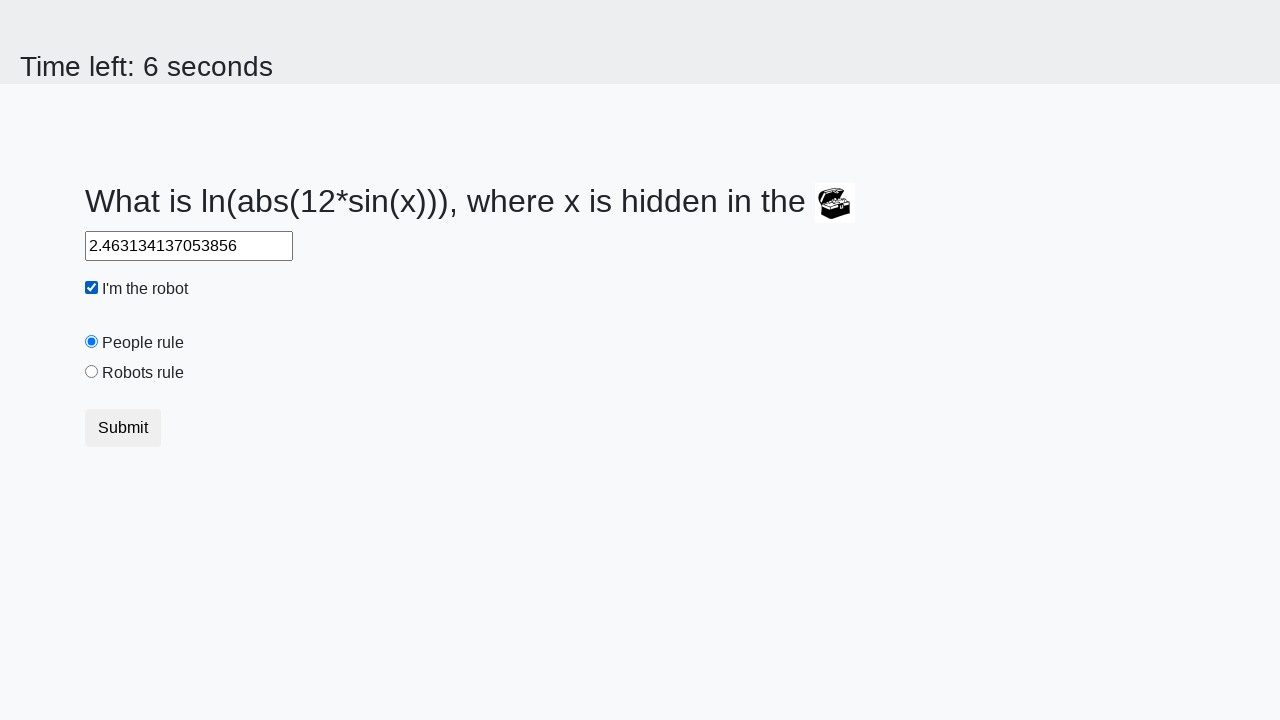

Clicked robots rule radio button at (92, 372) on #robotsRule
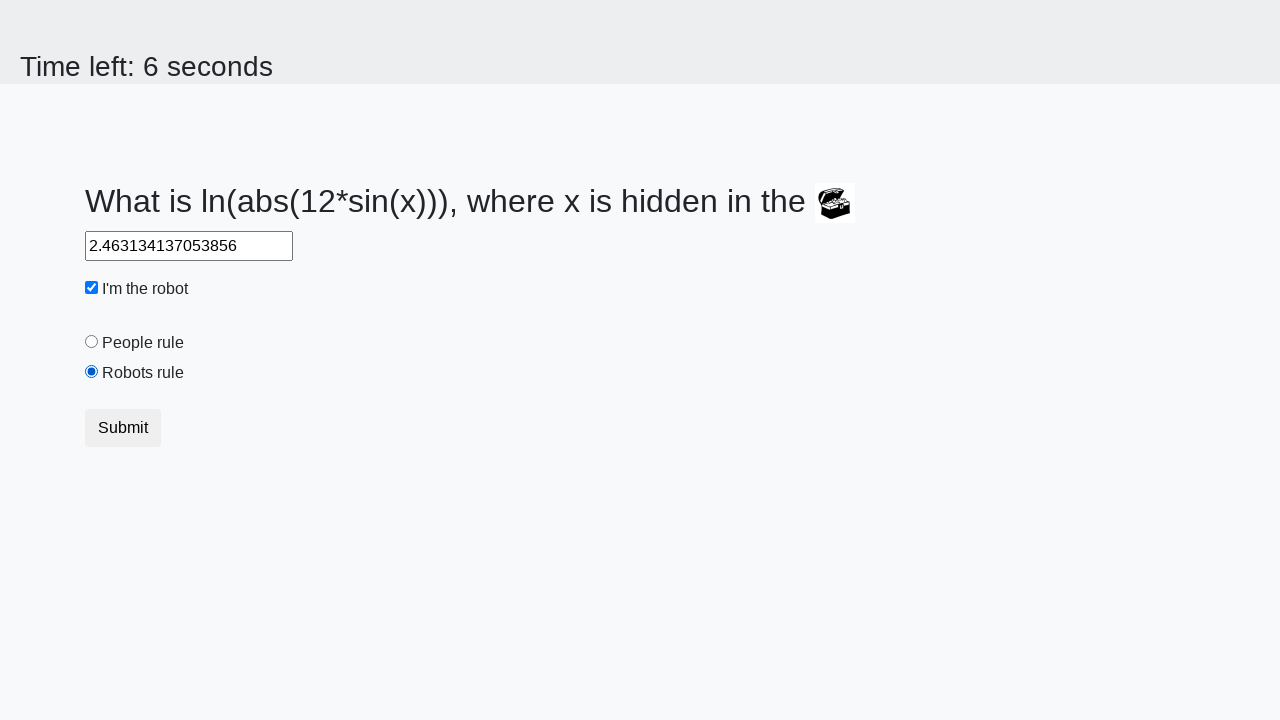

Clicked submit button to complete the form at (123, 428) on button.btn
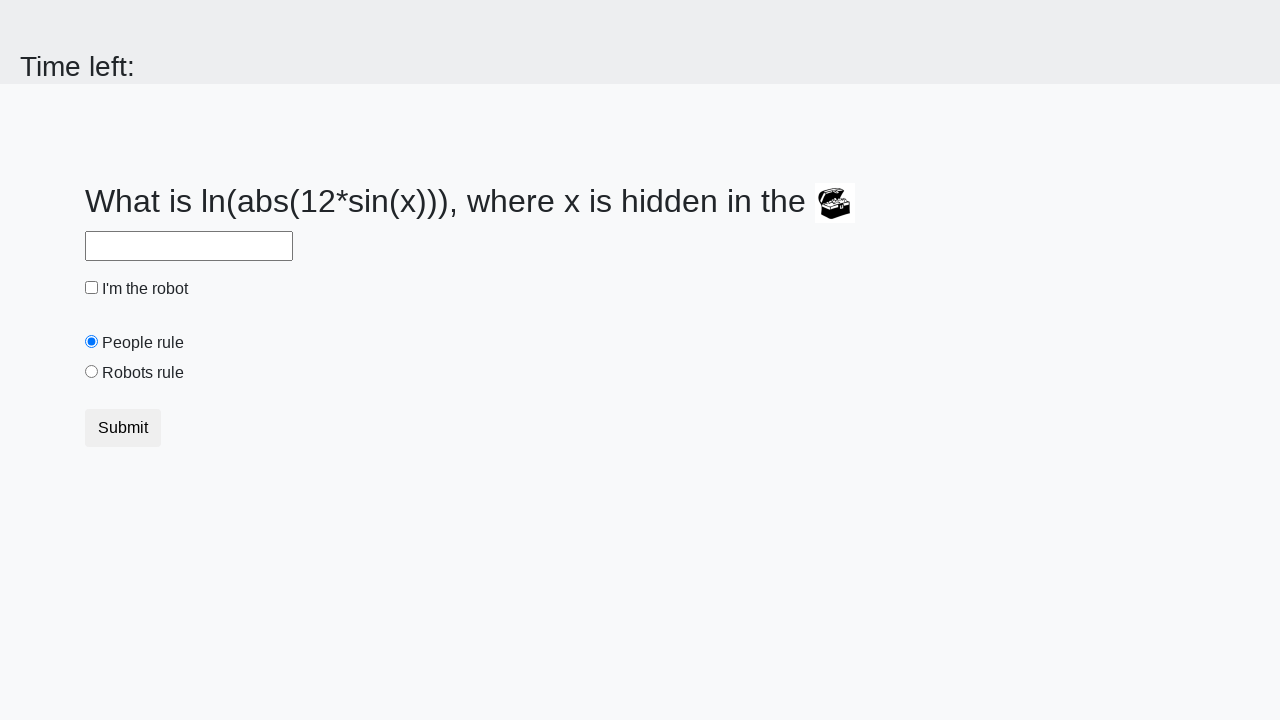

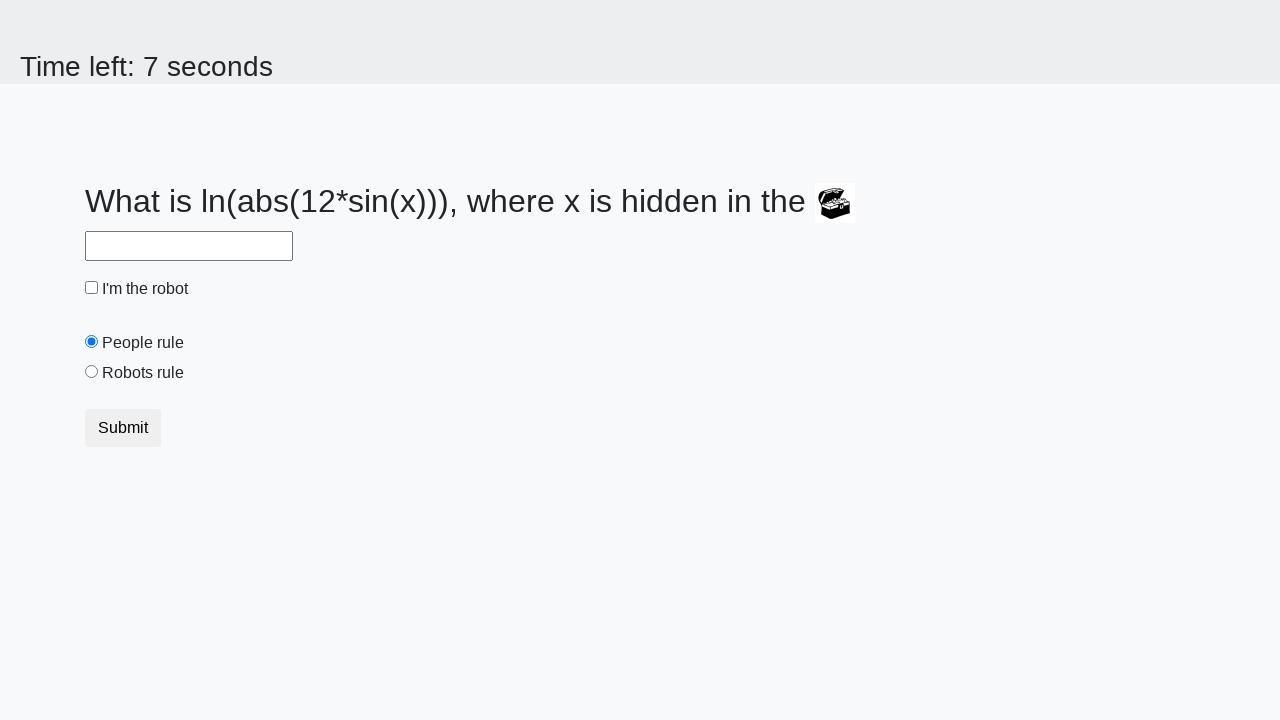